Tests hover functionality by hovering over the first avatar image and verifying that additional user information (caption) appears on the page.

Starting URL: http://the-internet.herokuapp.com/hovers

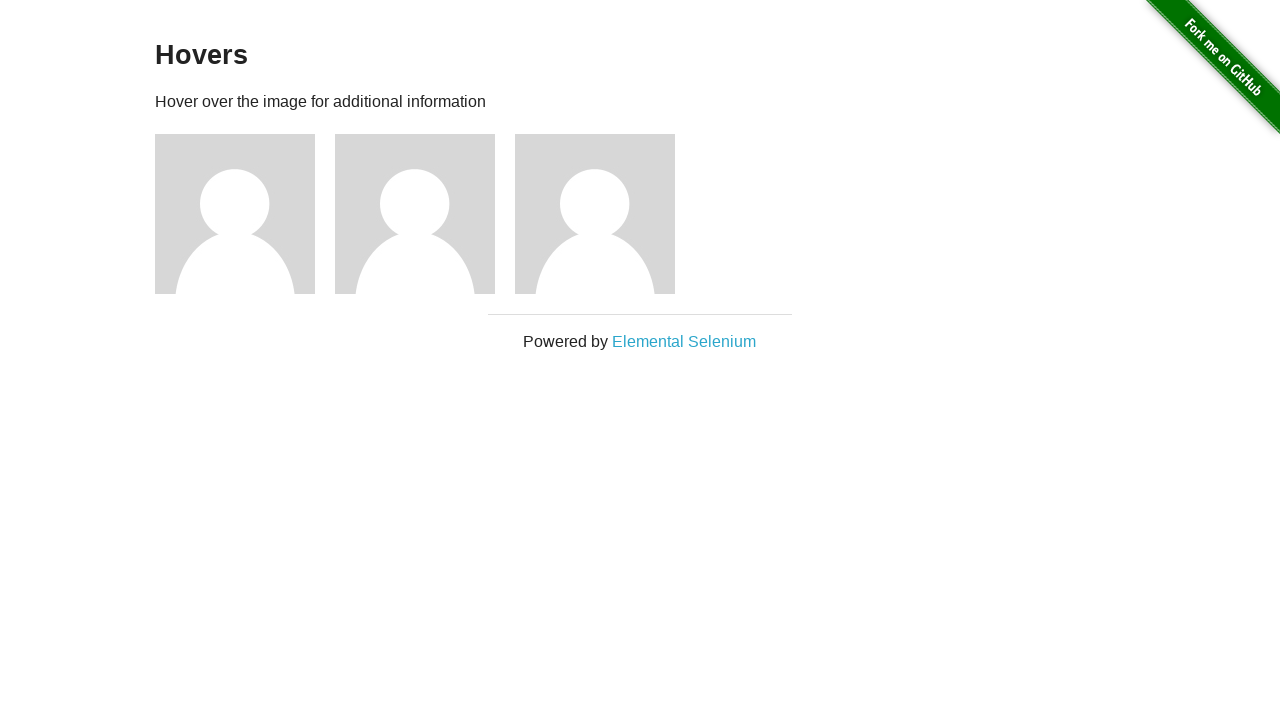

Located the first avatar figure element
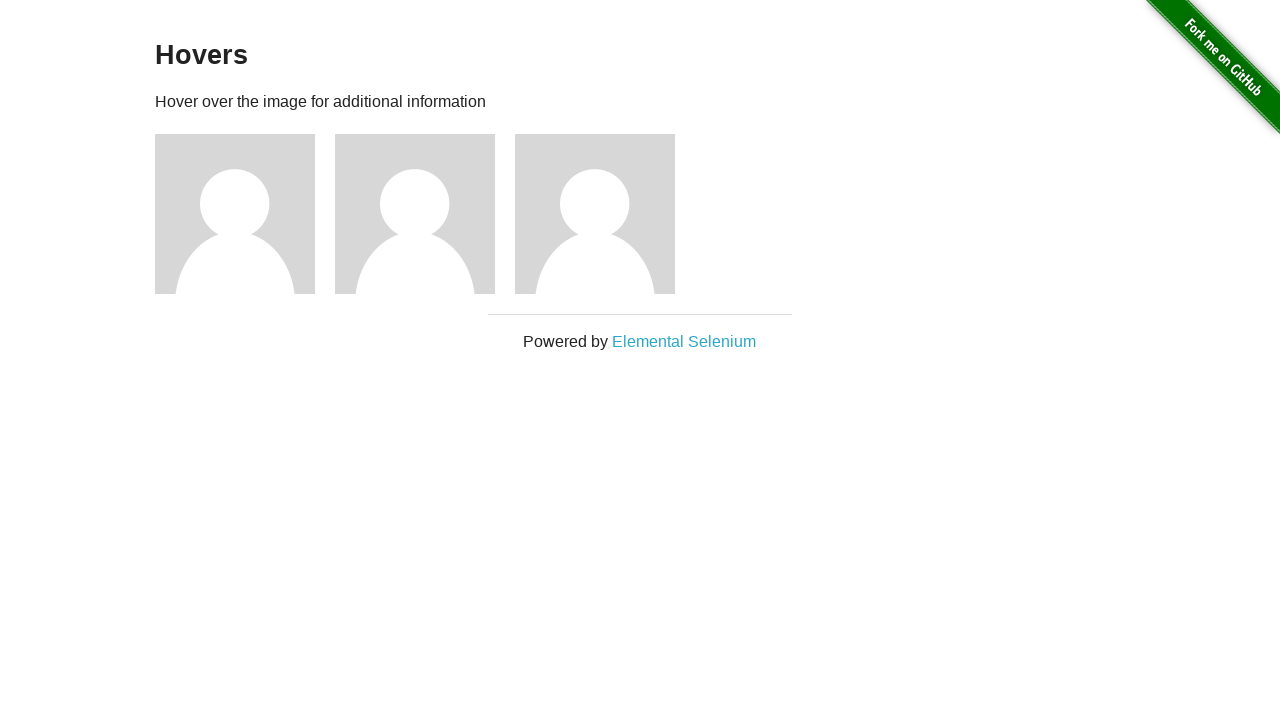

Hovered over the first avatar to trigger caption display at (245, 214) on .figure >> nth=0
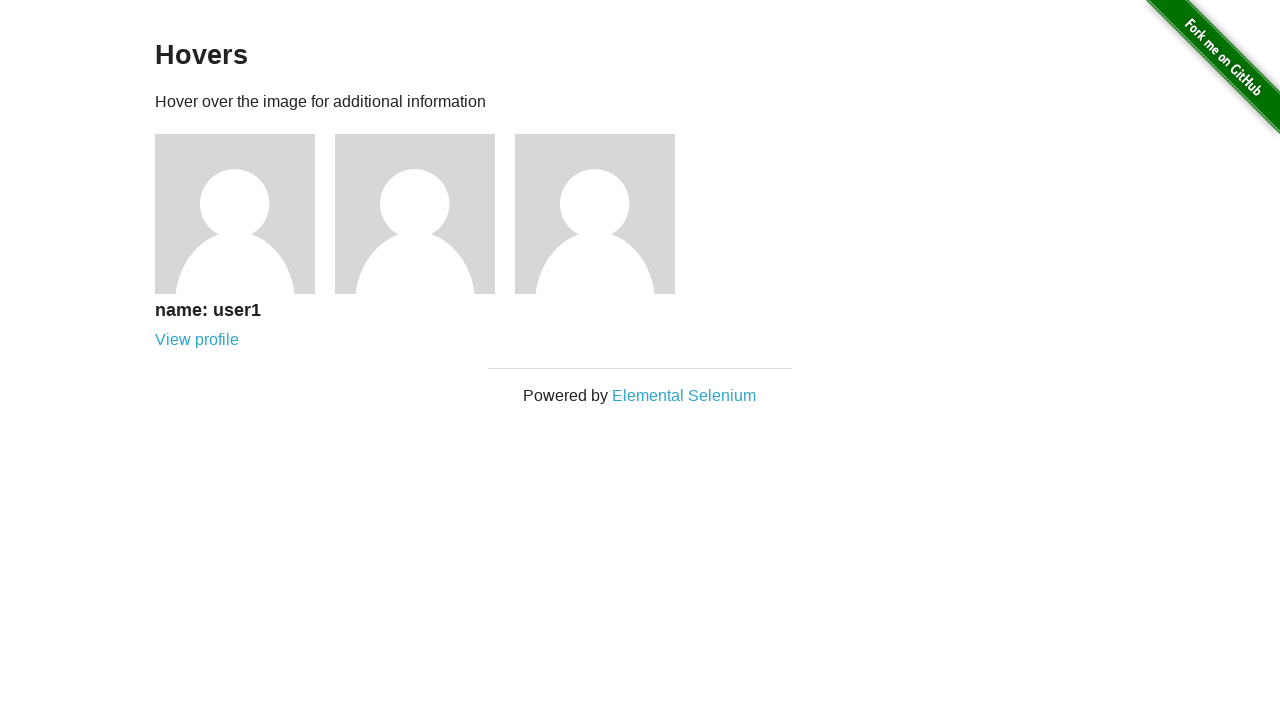

Located the first avatar caption element
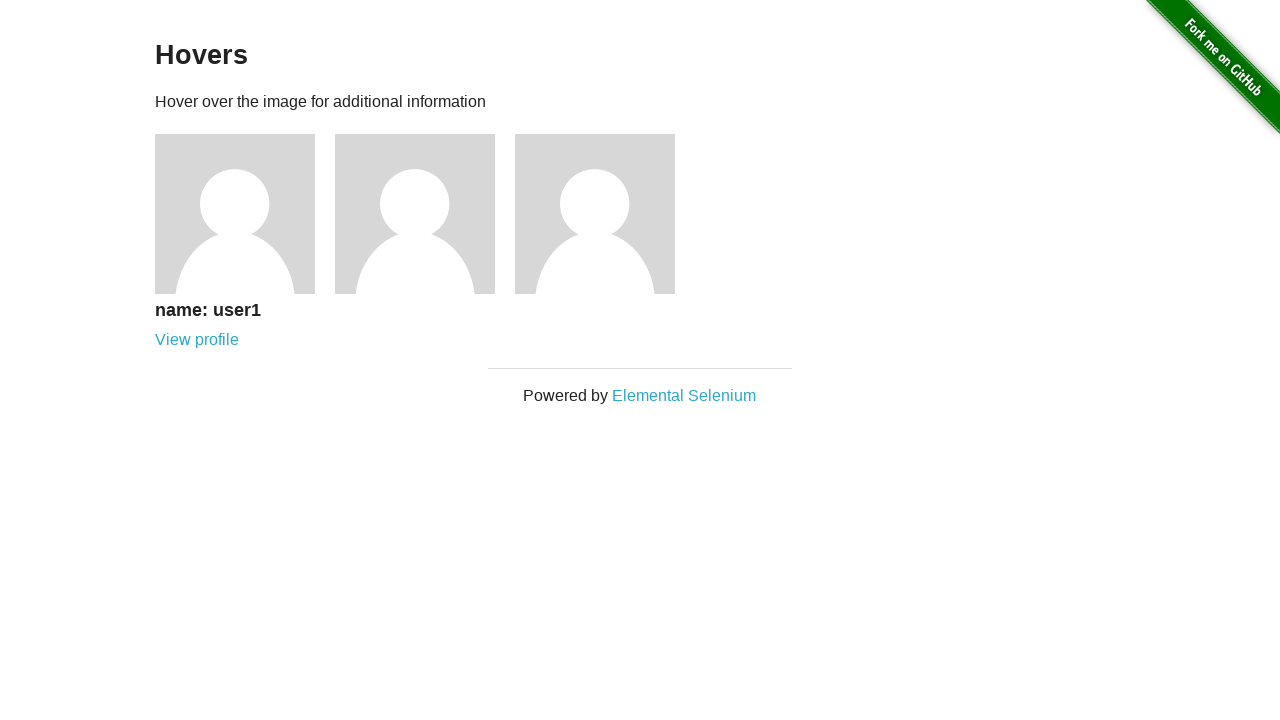

Waited for caption to become visible
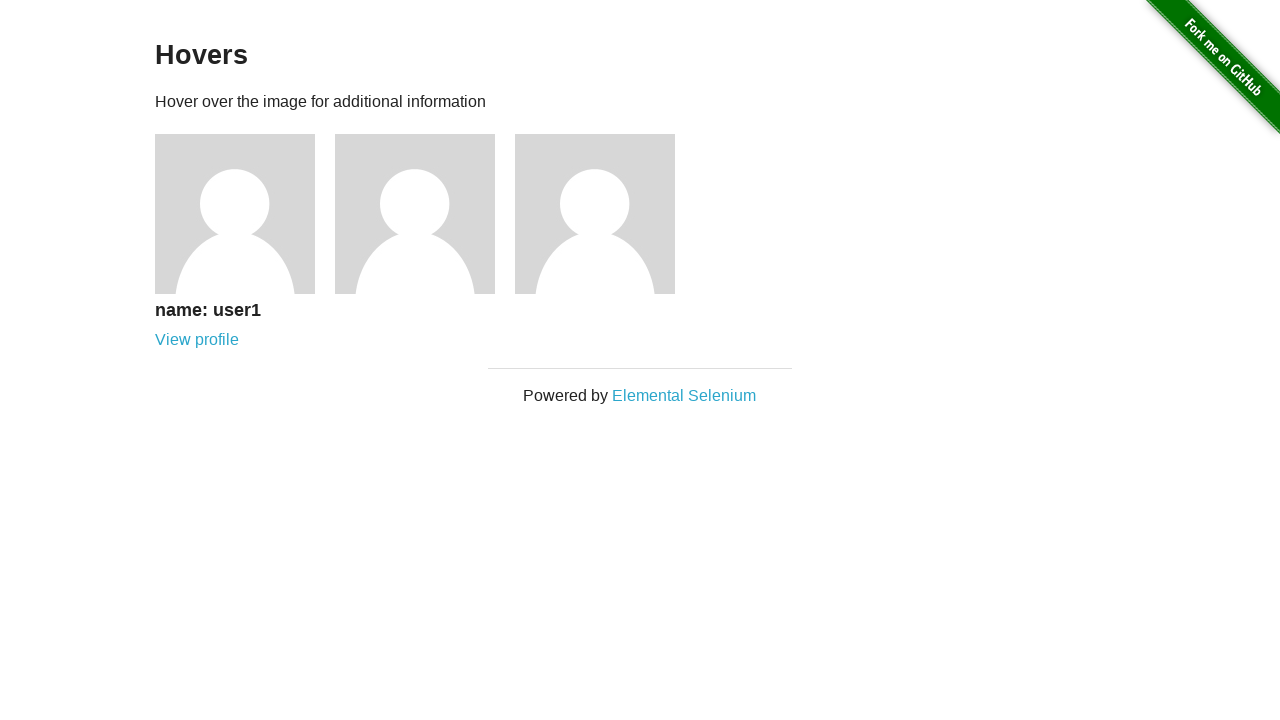

Verified that the avatar caption is visible on the page
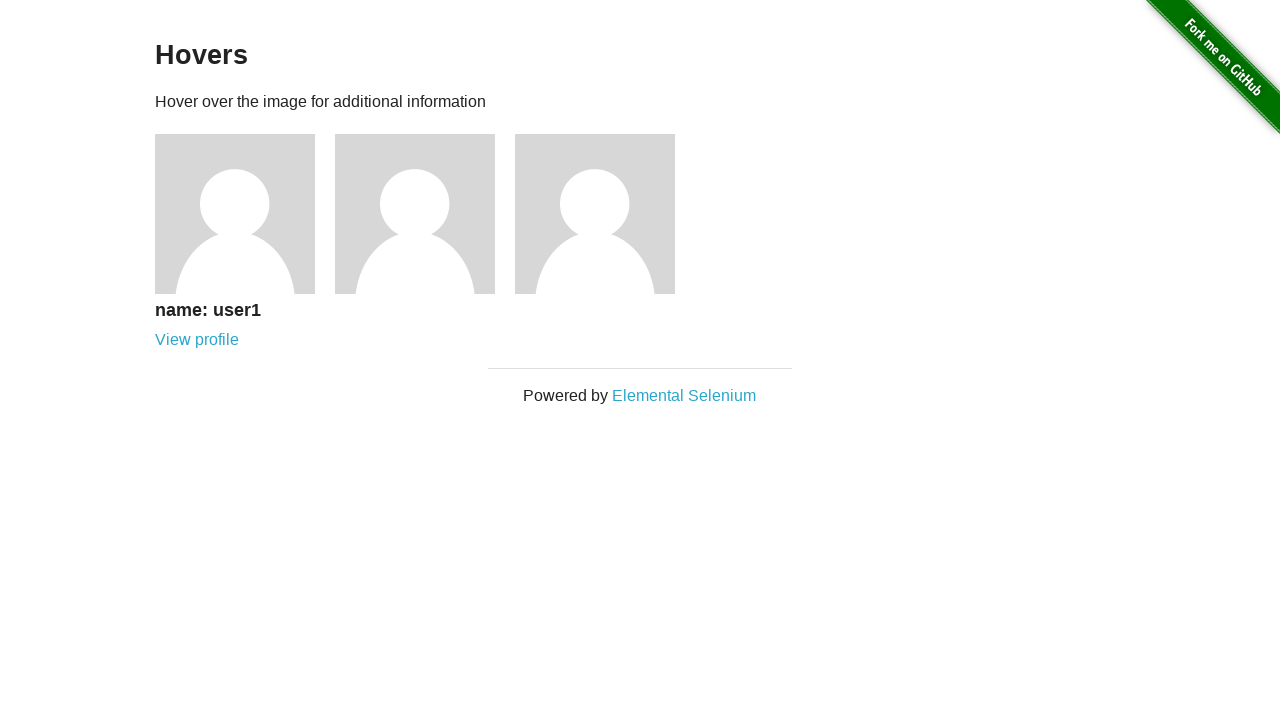

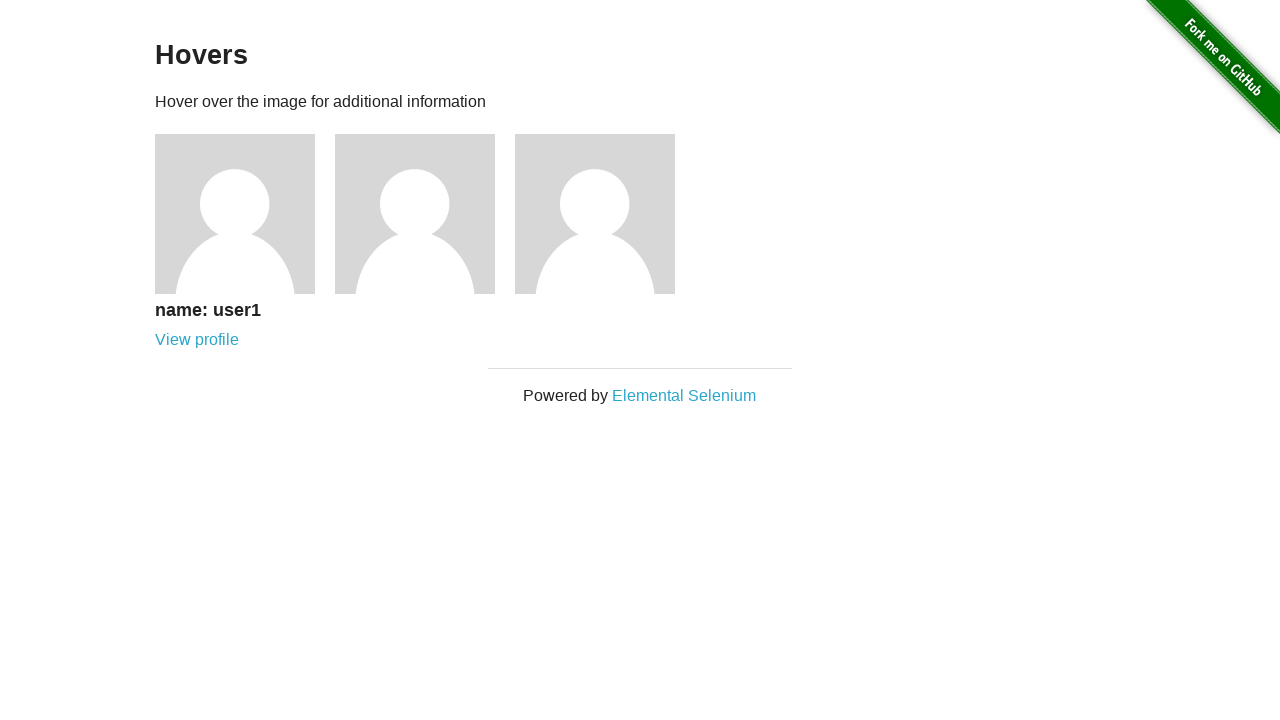